Tests the prompt alert functionality on a demo page by clicking to open a prompt alert, entering a name, and accepting the alert.

Starting URL: https://demo.automationtesting.in/Alerts.html

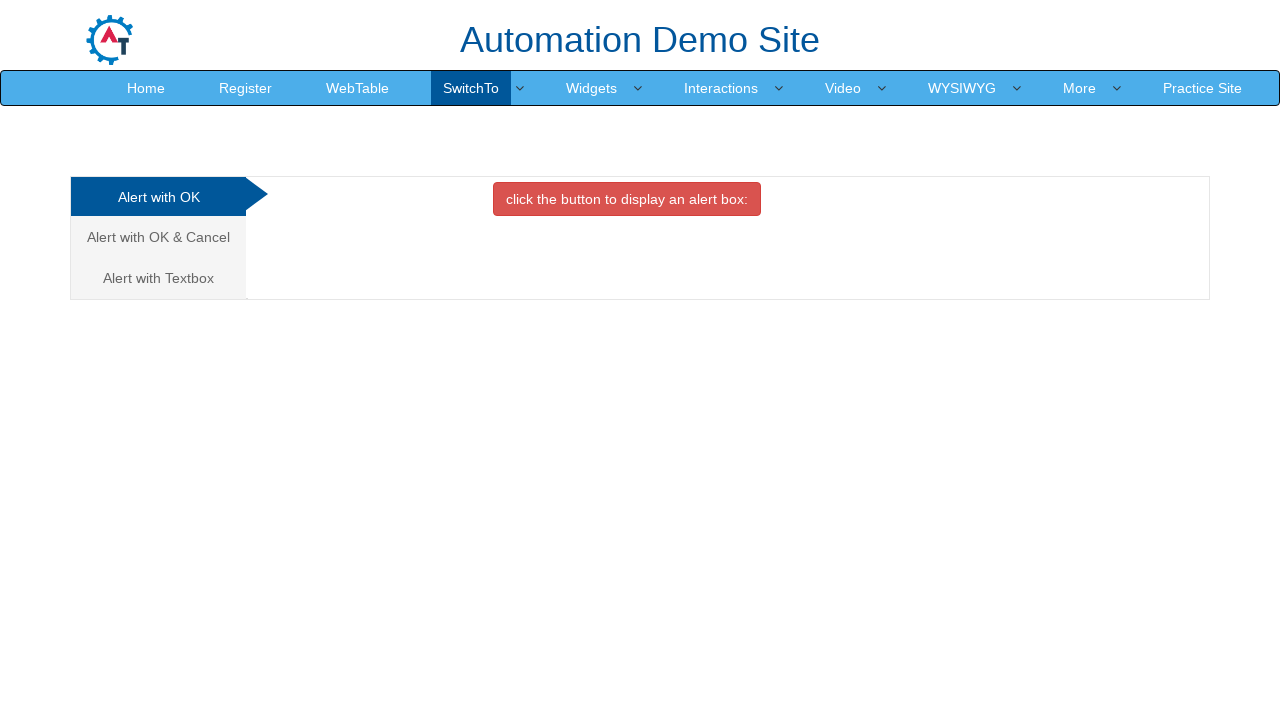

Clicked the third tab to open Prompt Box section at (158, 278) on xpath=(//a[@class='analystic'])[3]
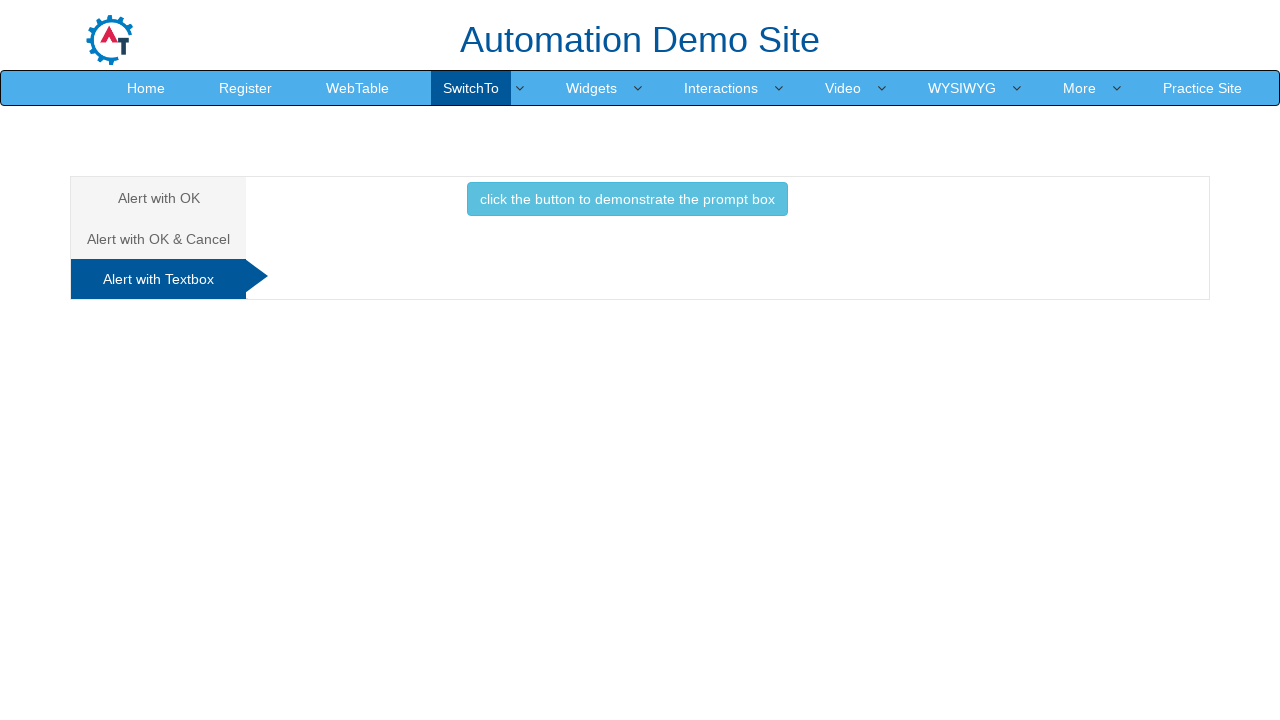

Set up dialog handler for prompt alerts
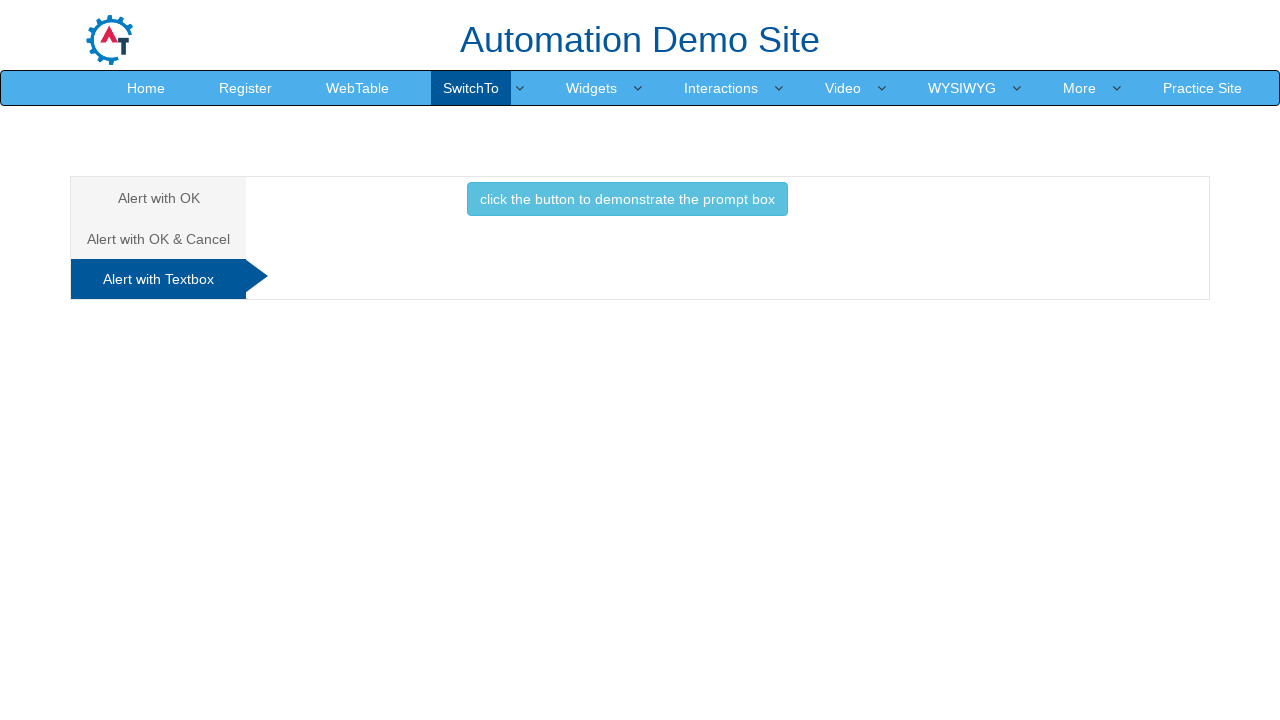

Clicked button to trigger the prompt alert at (627, 204) on #Textbox
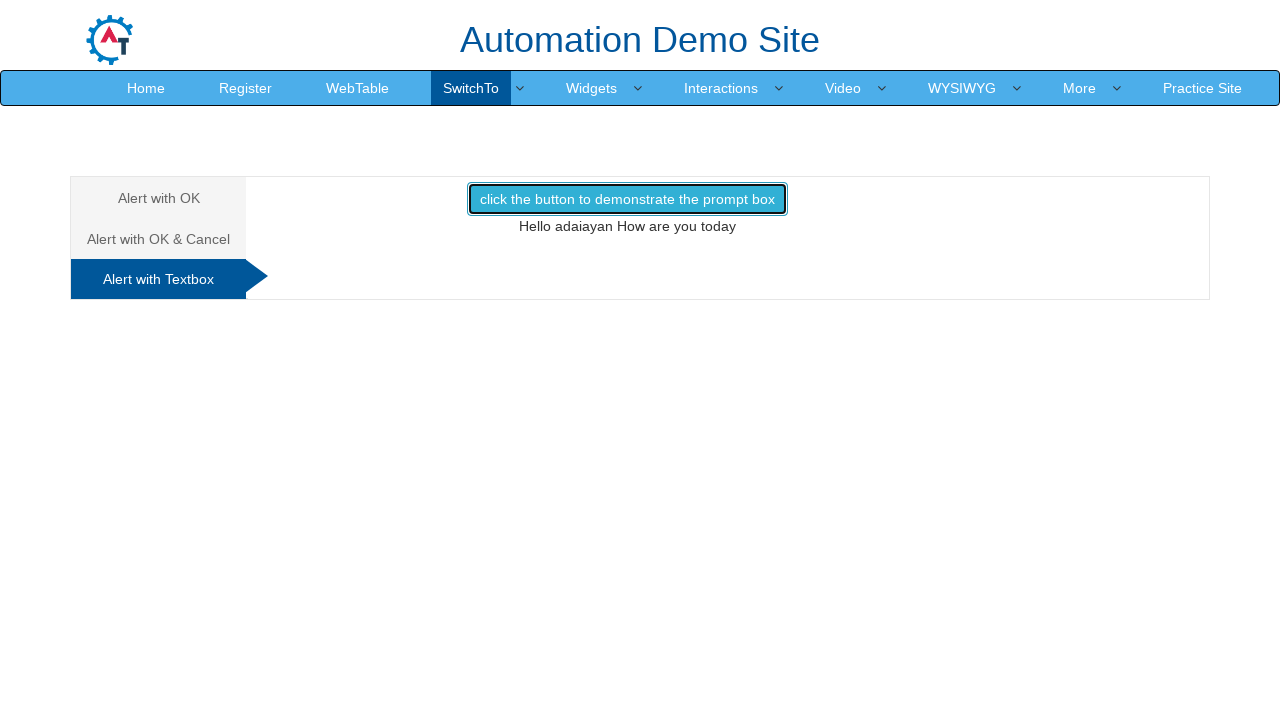

Waited for dialog handling to complete
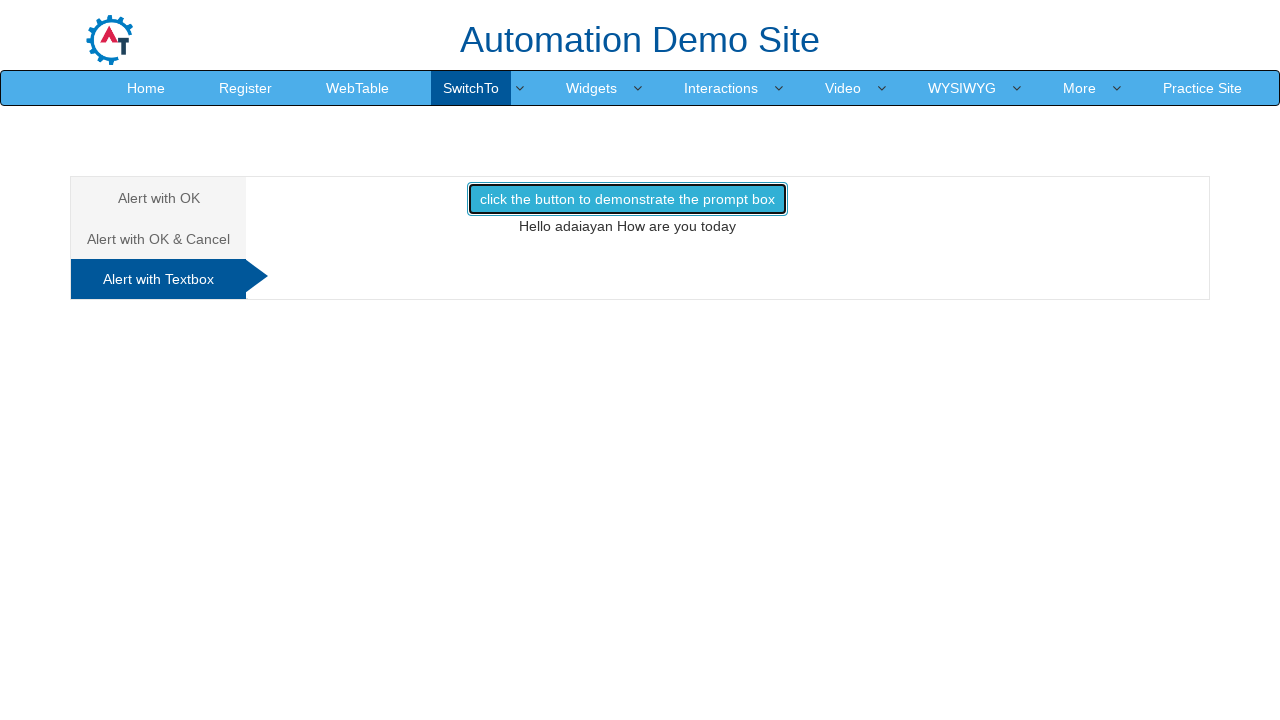

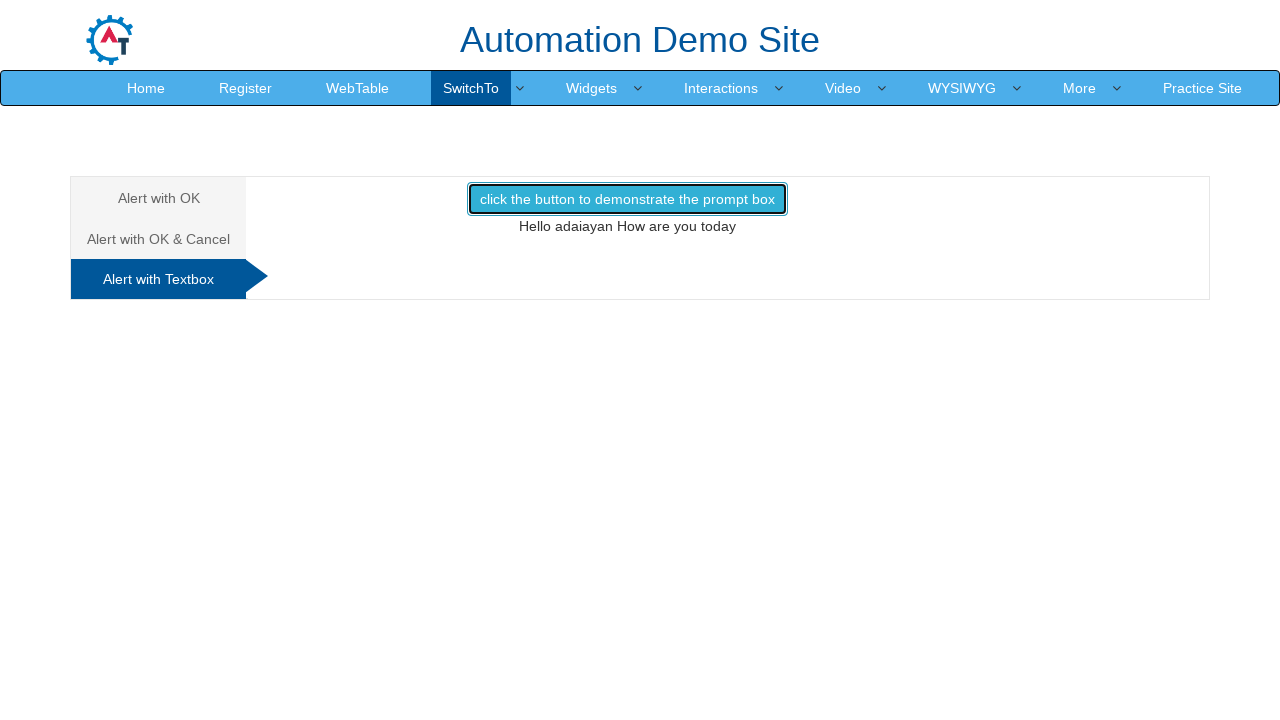